Tests A/B test page by clicking on a link that opens a new window and verifying the content on the new page

Starting URL: https://the-internet.herokuapp.com/abtest

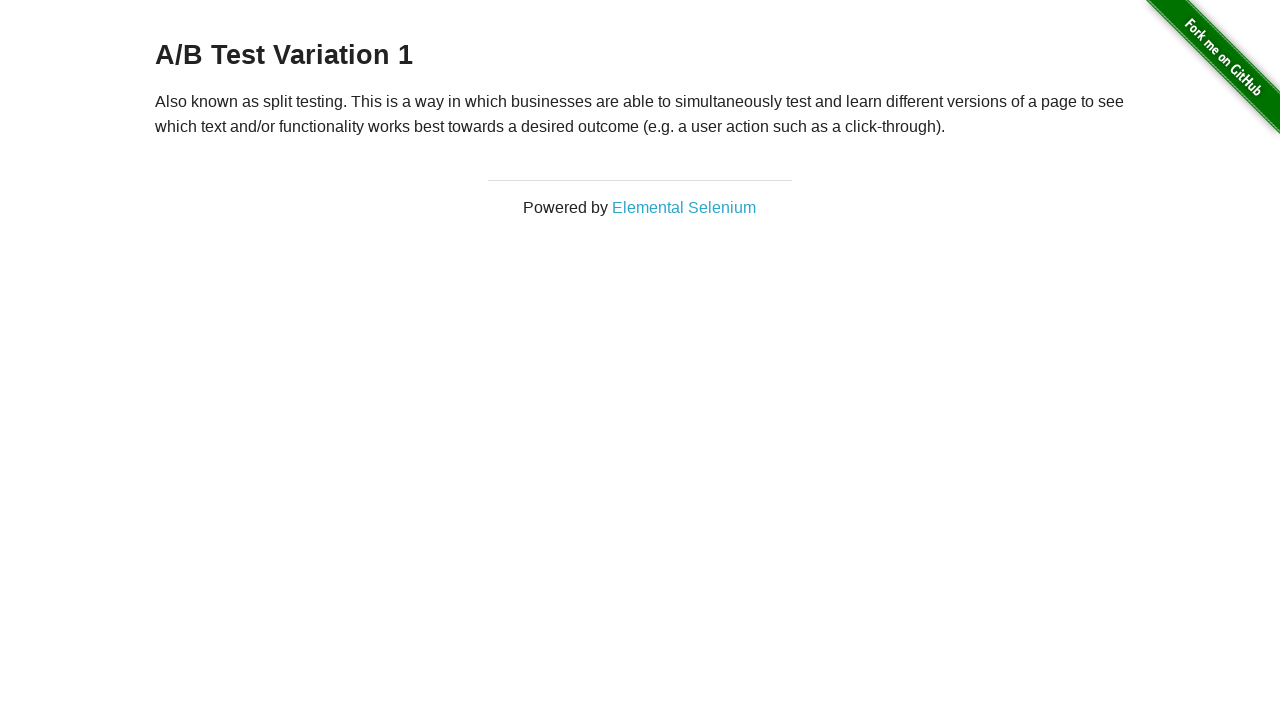

Clicked link with target='_blank' to open new window at (684, 207) on a[target='_blank']
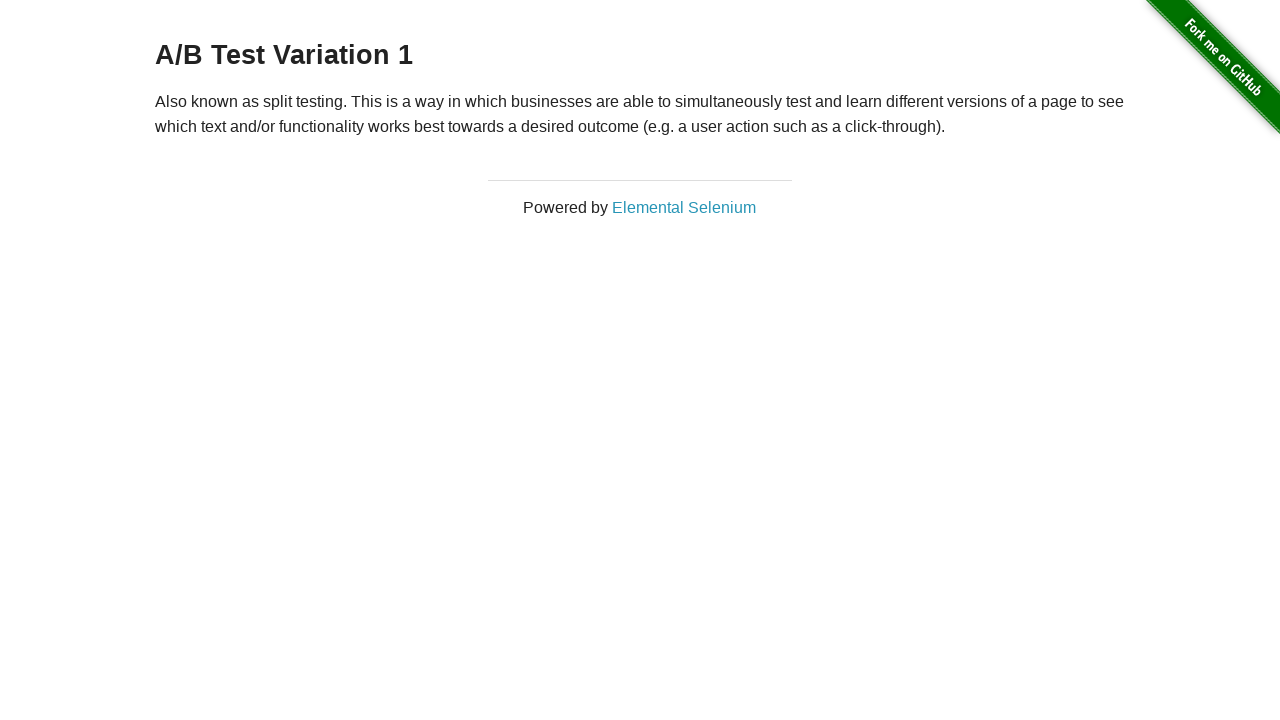

New page window opened and captured
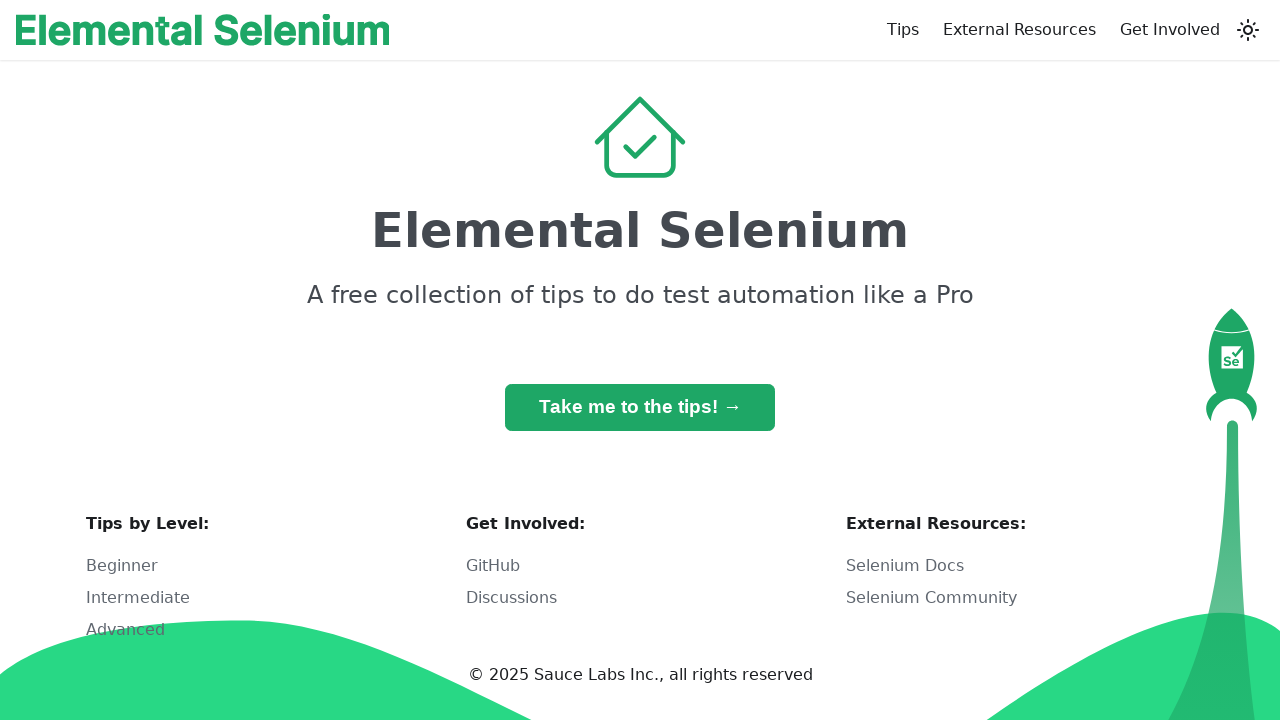

Waited for heading element (h1.hero__title) to load on new page
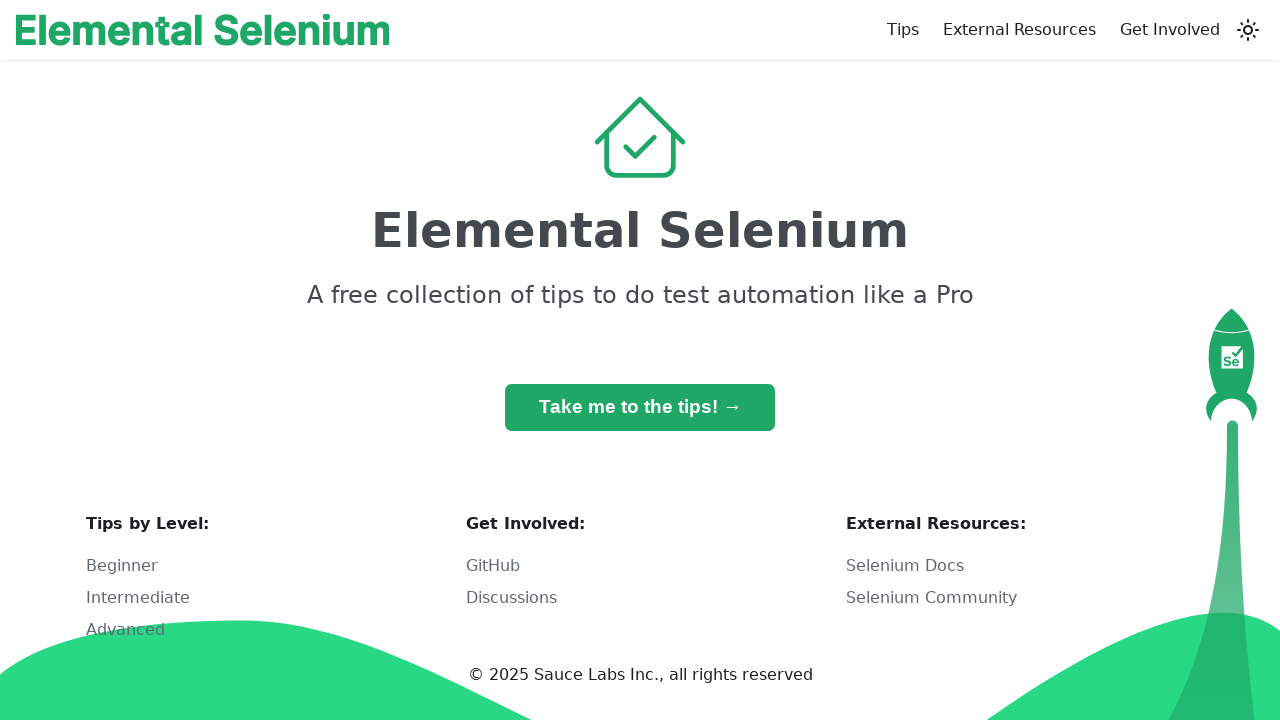

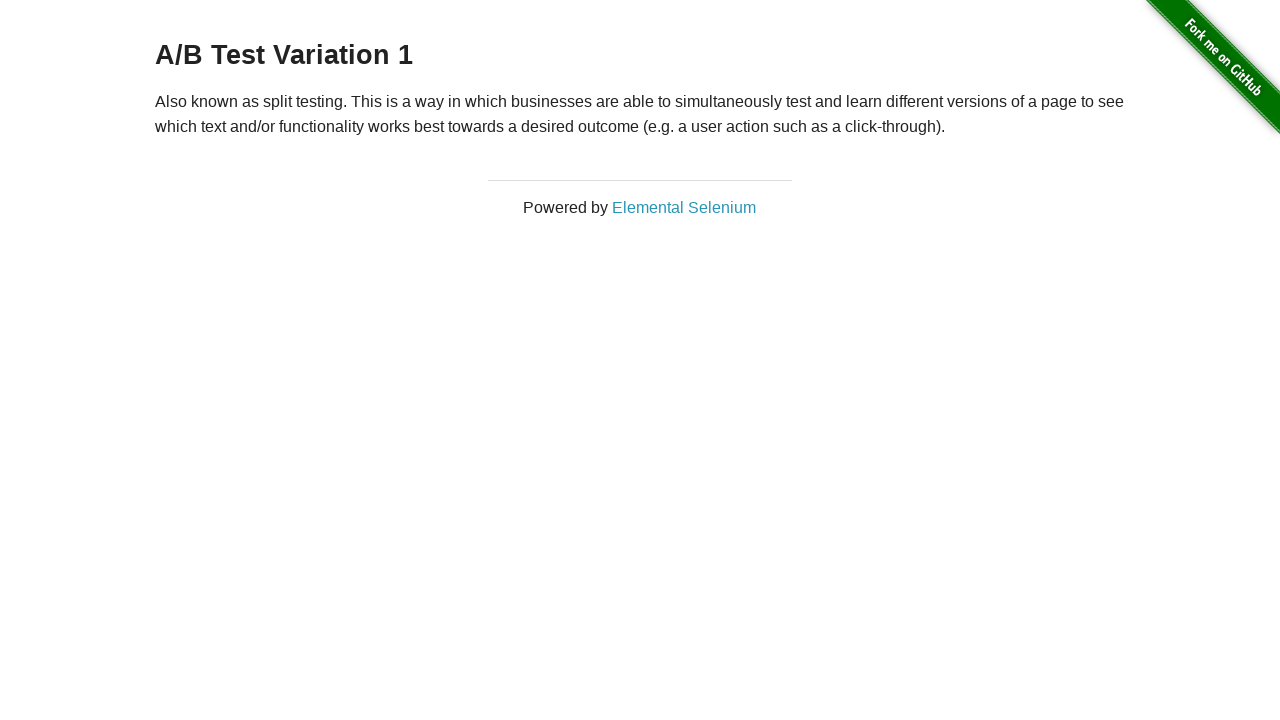